Fills out a registration form on Parabank website with user information including name, address, phone, SSN, and account credentials, then submits the form

Starting URL: https://parabank.parasoft.com/parabank/register.htm

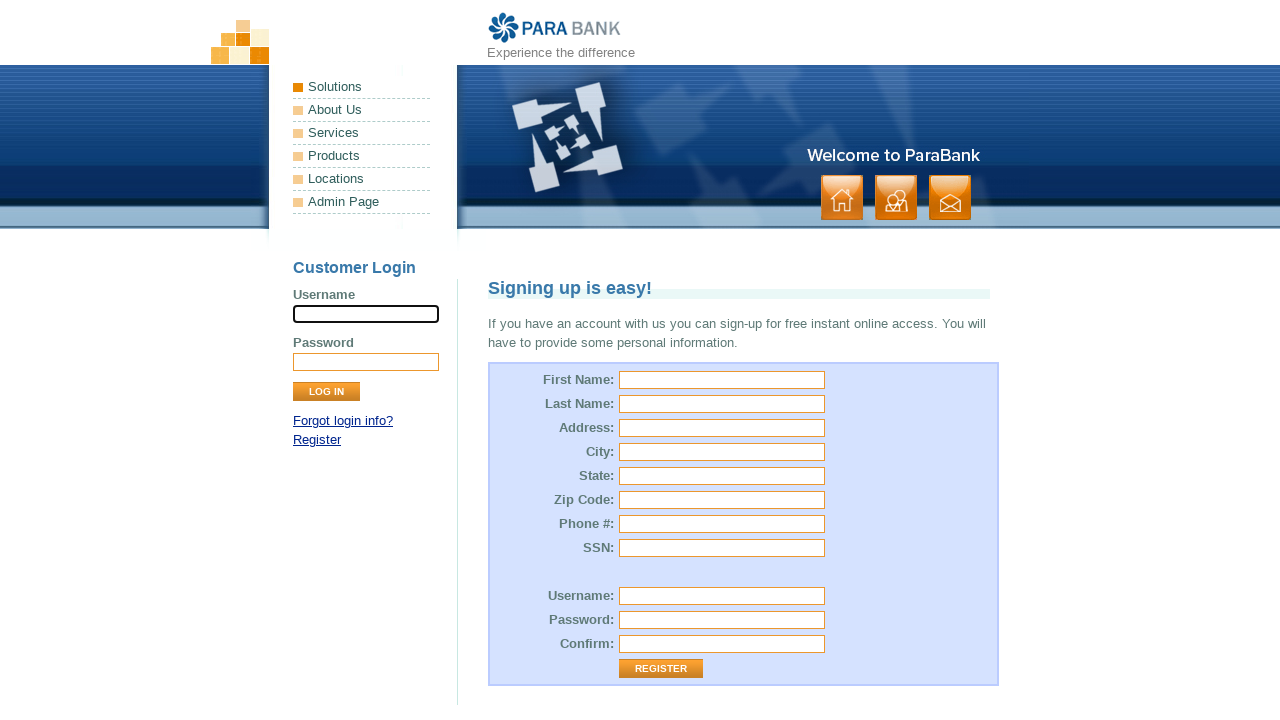

Filled first name field with 'Anton' on #customer\.firstName
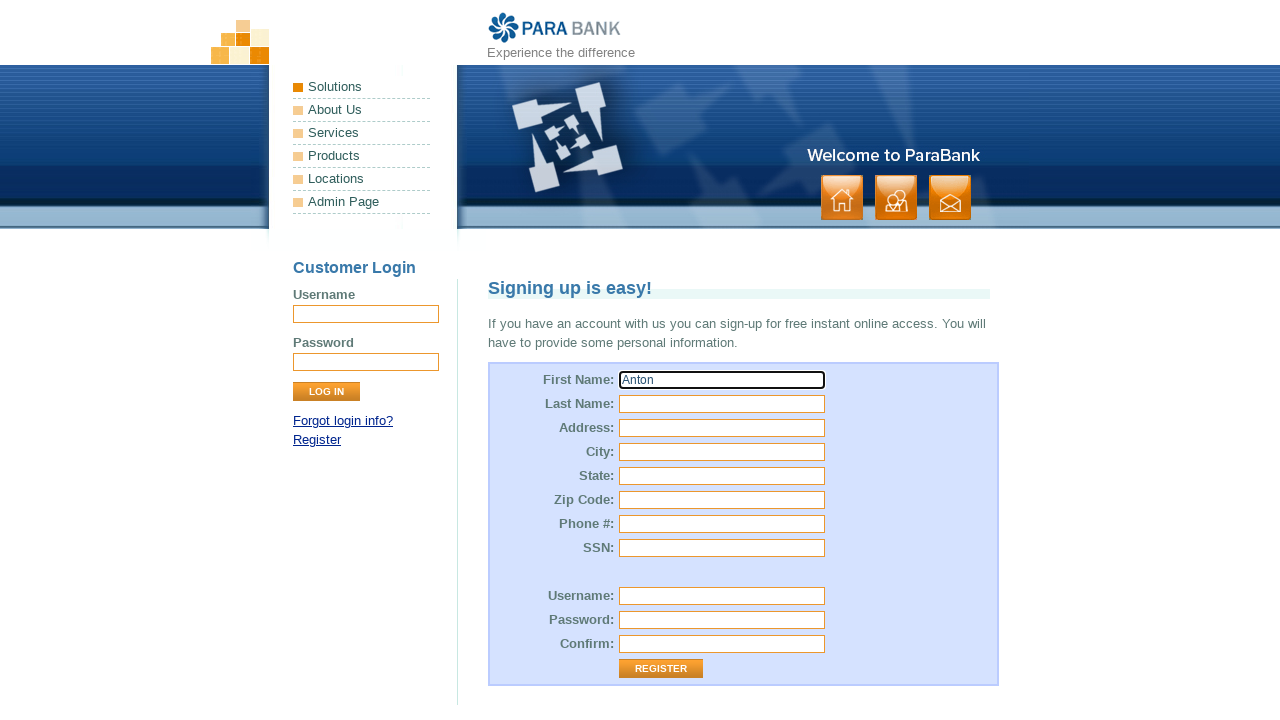

Filled last name field with 'Anokhin' on #customer\.lastName
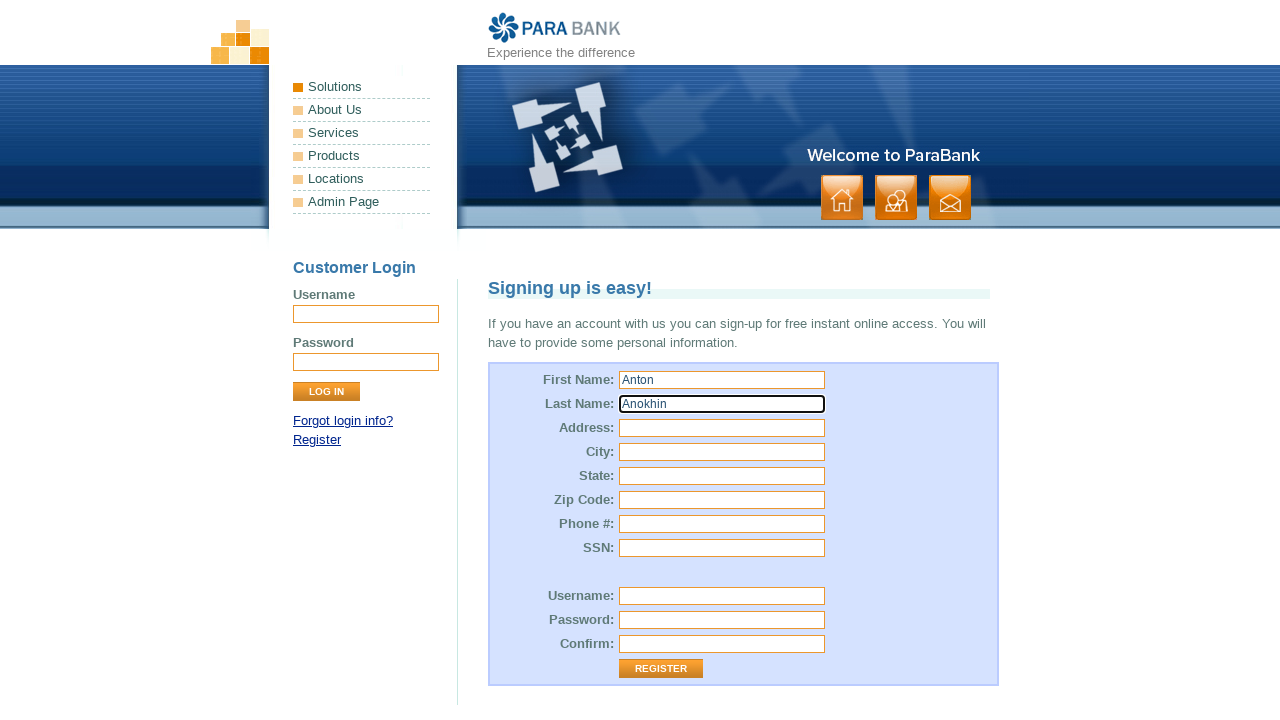

Filled street address field with '123 Liberty ave' on #customer\.address\.street
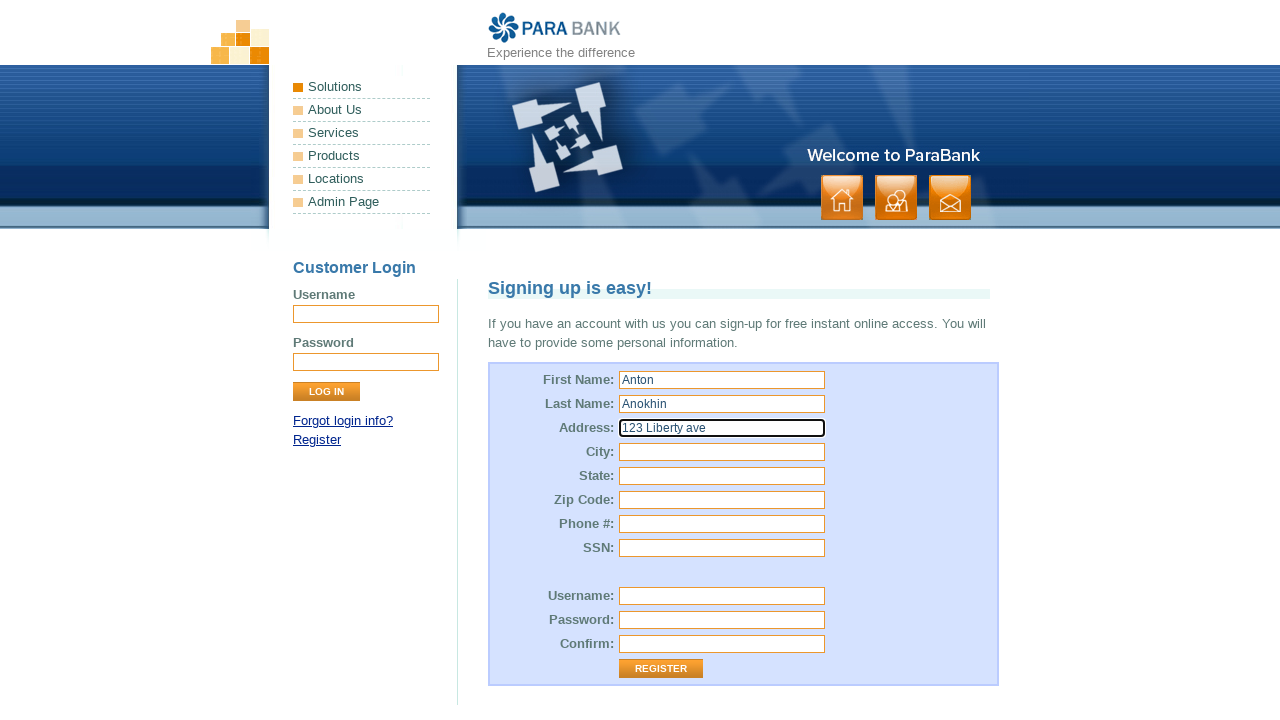

Filled city field with 'Free City' on #customer\.address\.city
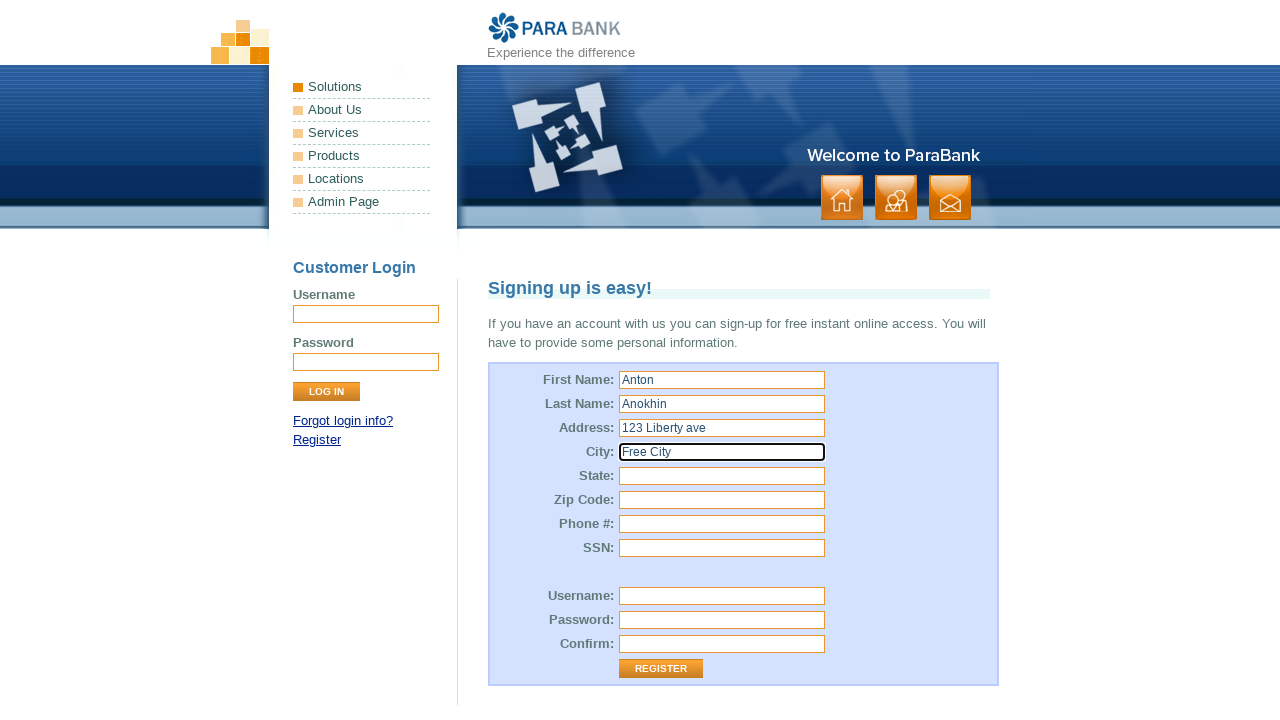

Filled state field with 'Independent state' on #customer\.address\.state
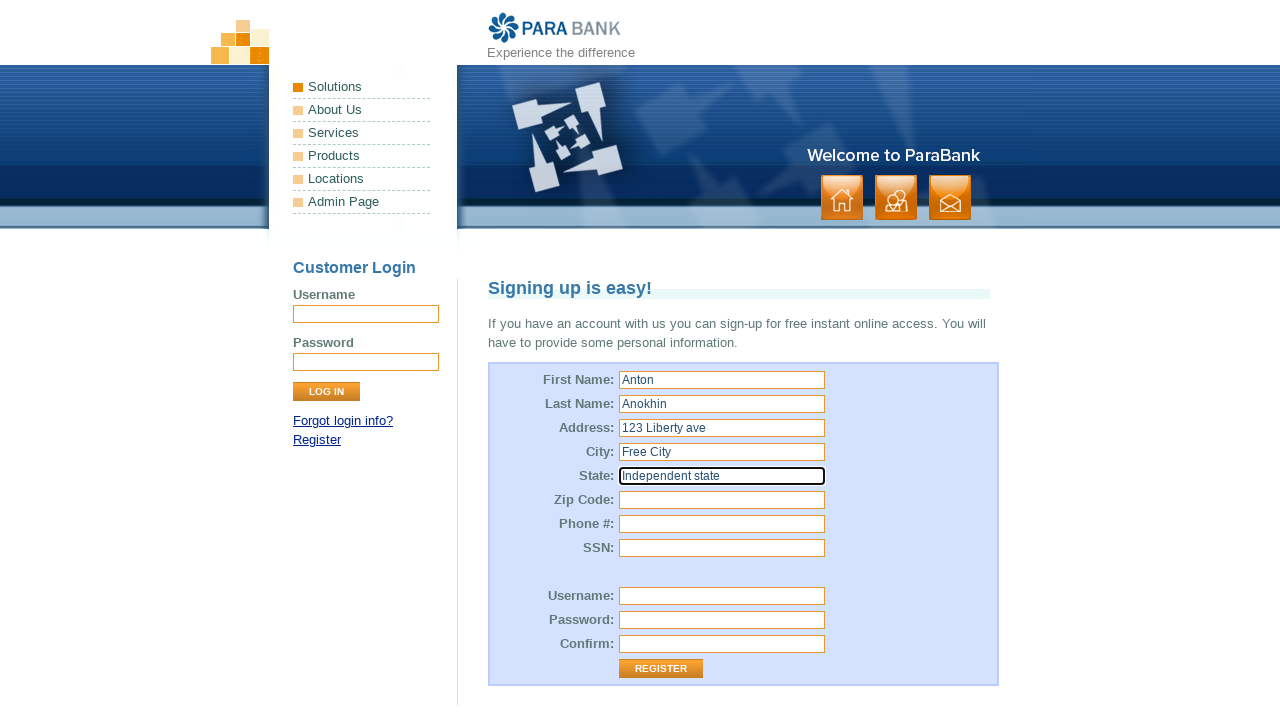

Filled zip code field with '10001' on #customer\.address\.zipCode
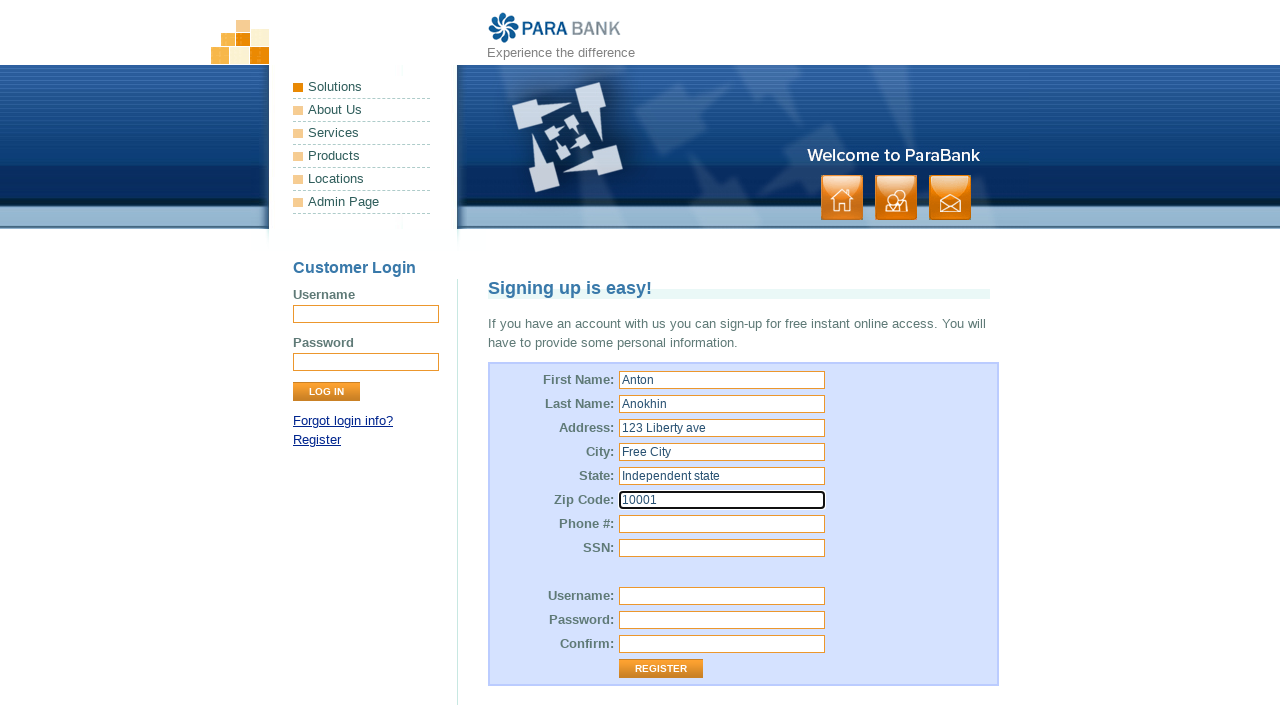

Filled phone number field with '44455544444' on #customer\.phoneNumber
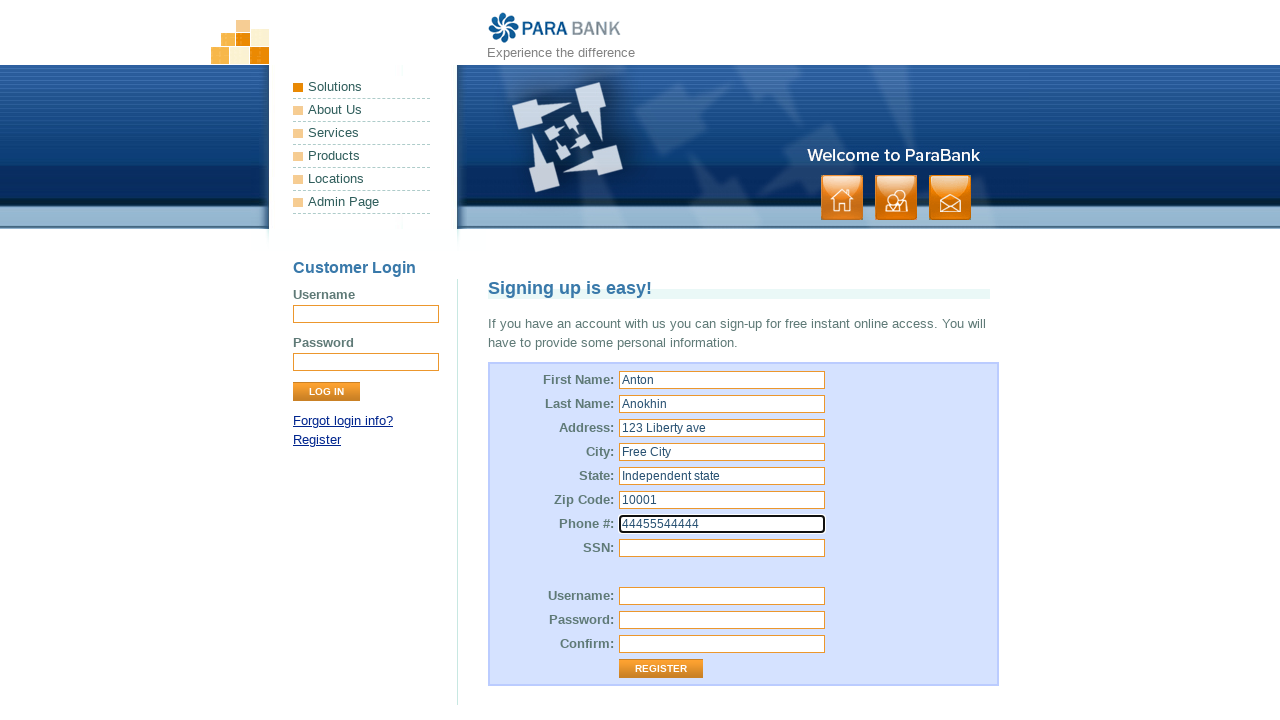

Filled SSN field with '2457084' on #customer\.ssn
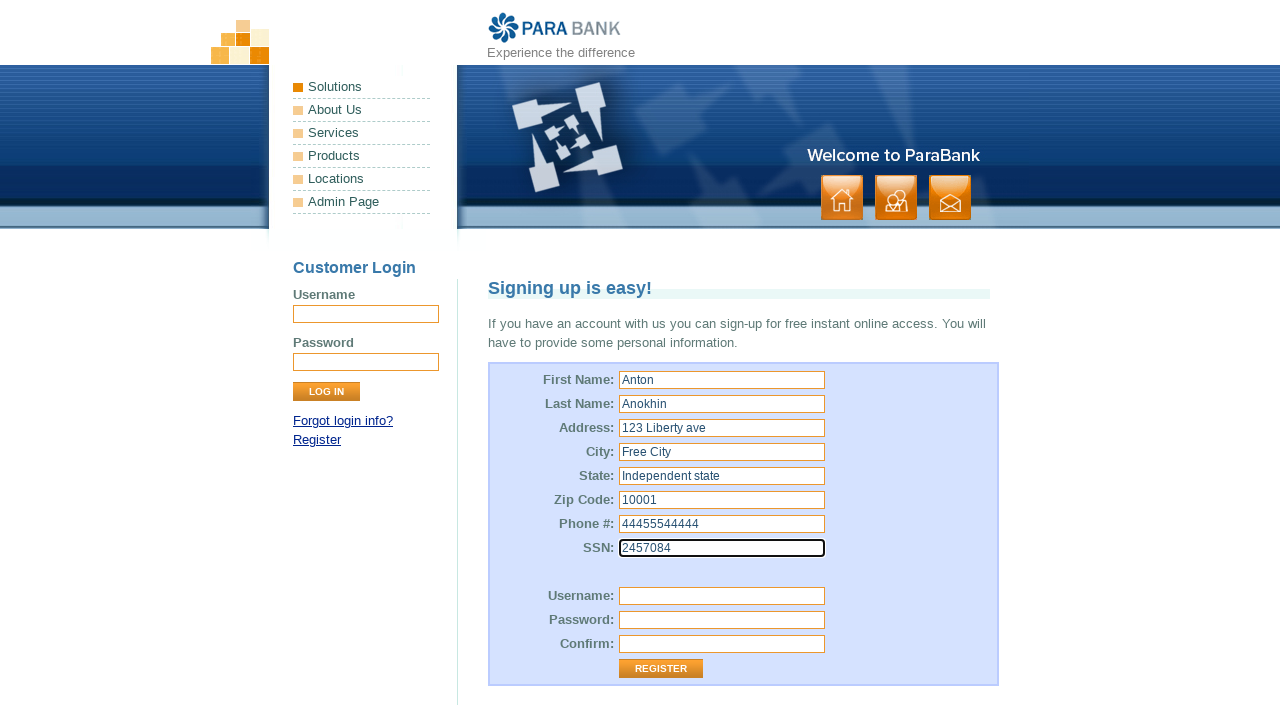

Filled username field with 'testuser789' on #customer\.username
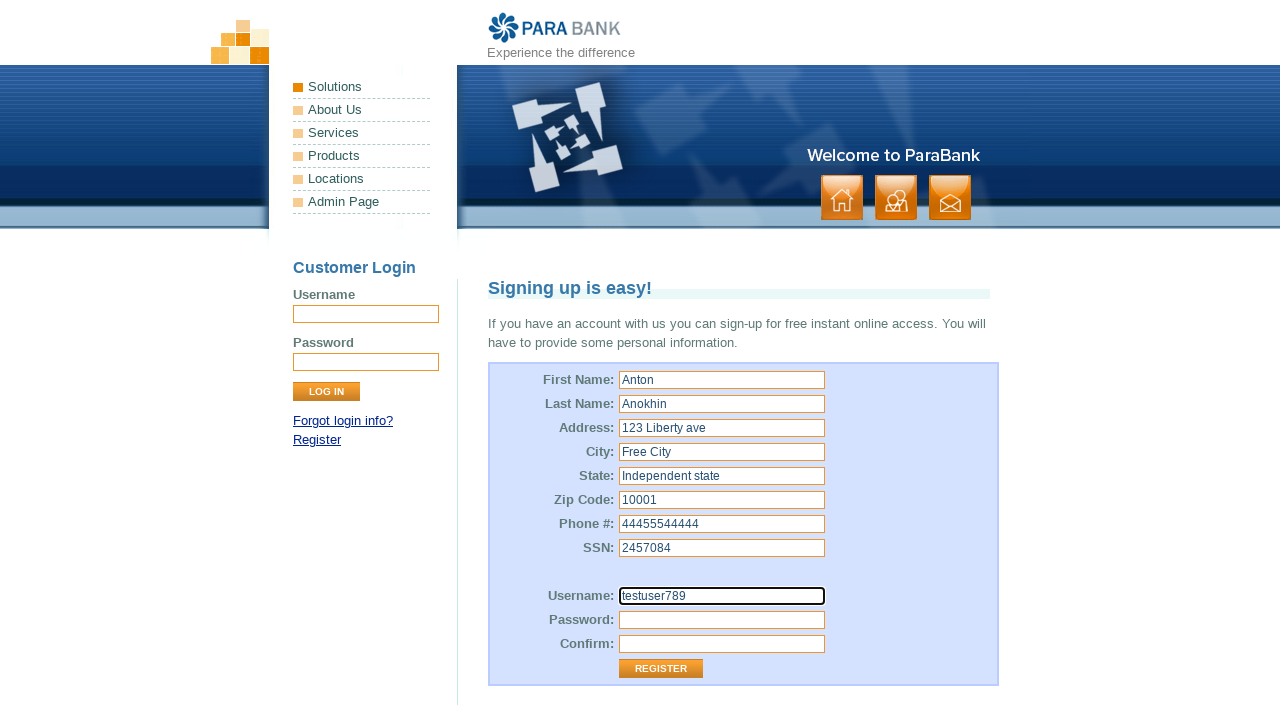

Filled password field with 'TestPass123!' on #customer\.password
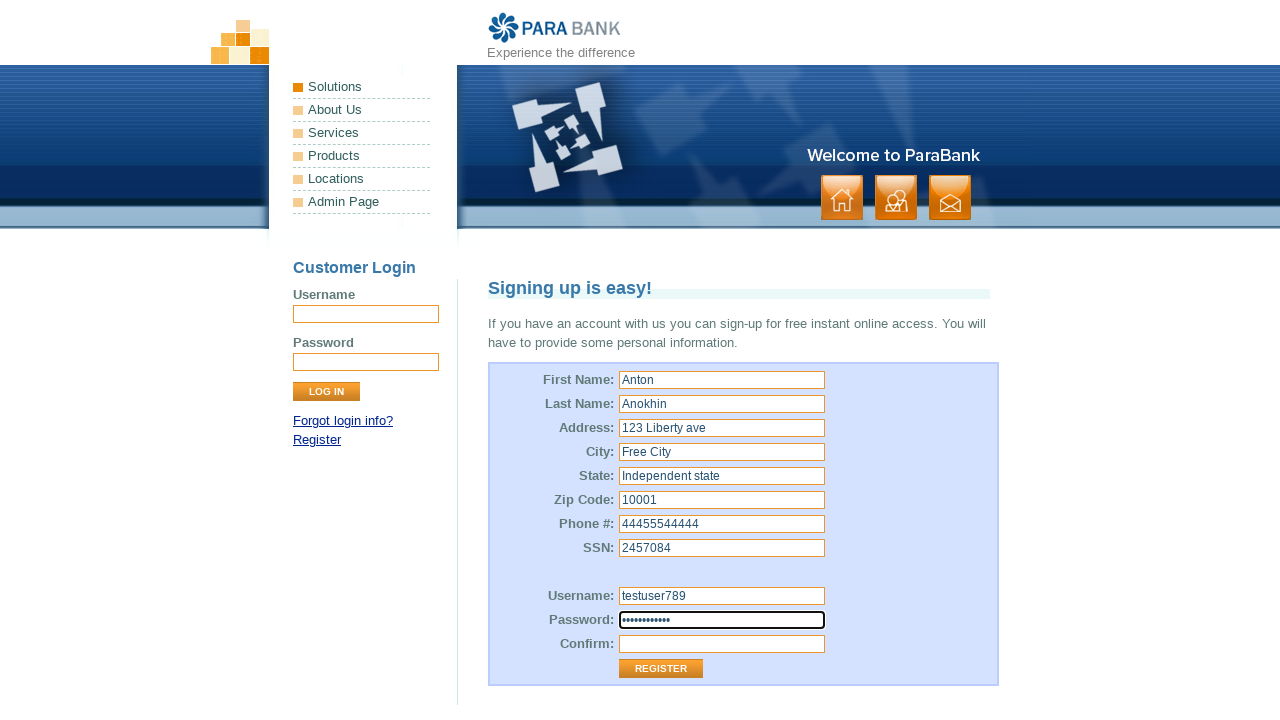

Filled repeated password field with 'TestPass123!' on #repeatedPassword
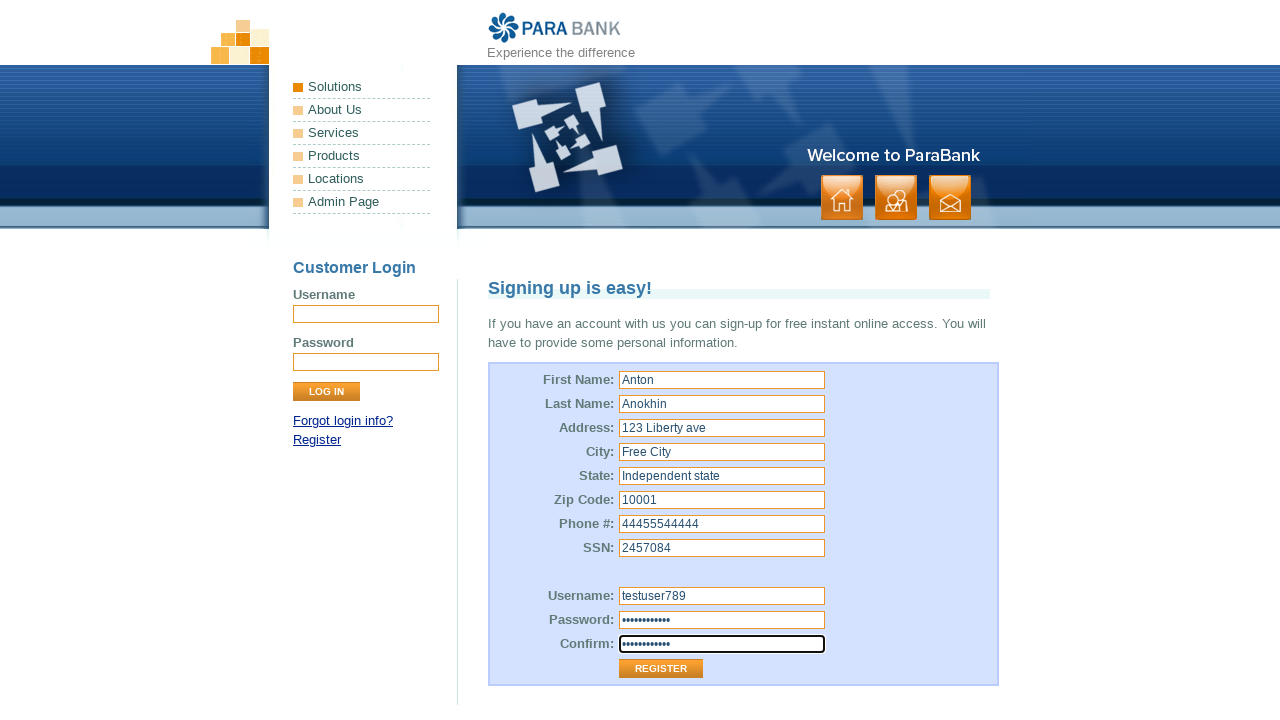

Clicked submit button to register account at (896, 198) on .button
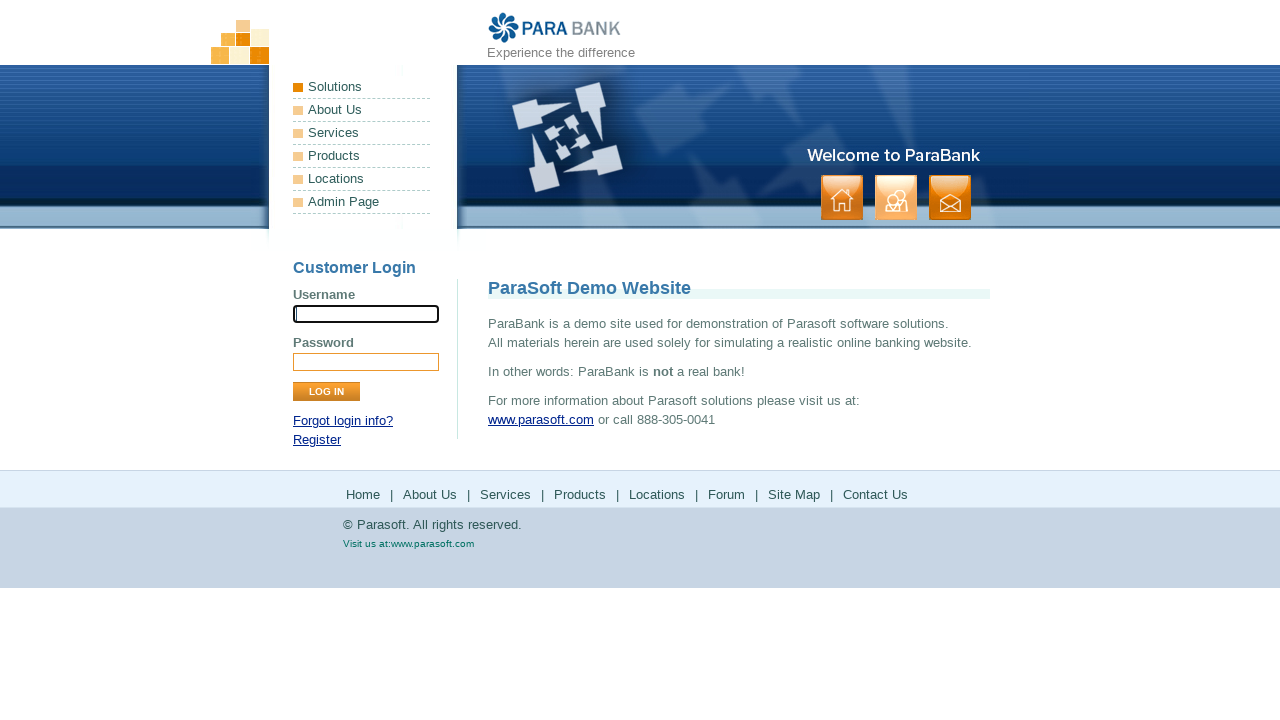

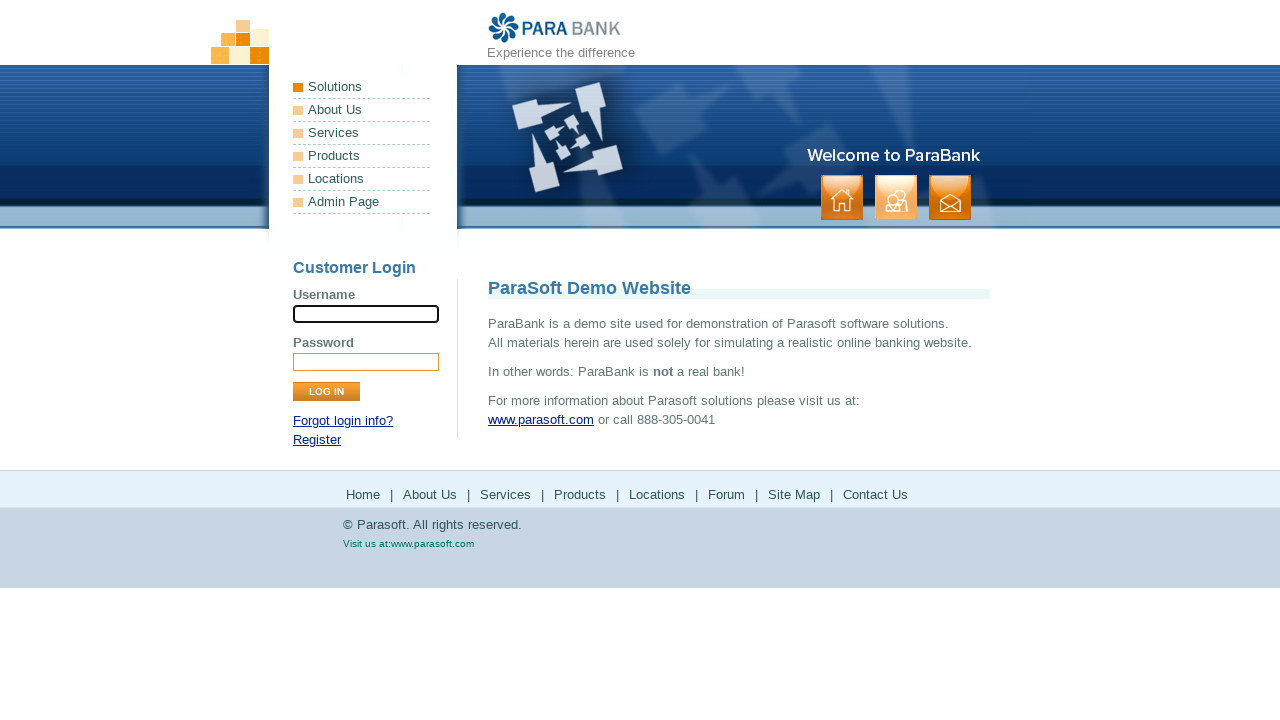